Navigates to a checkboxes test page and interacts with a checkbox element on the page

Starting URL: https://the-internet.herokuapp.com/checkboxes

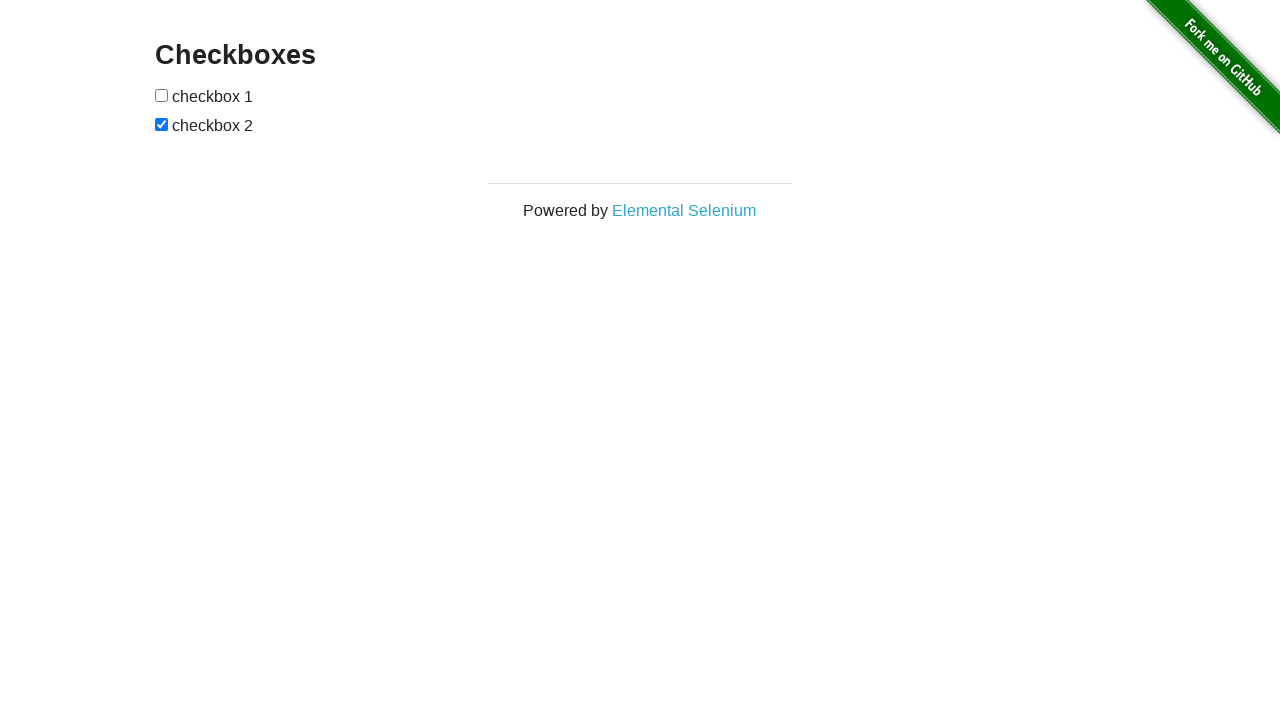

Checkboxes container loaded and is visible
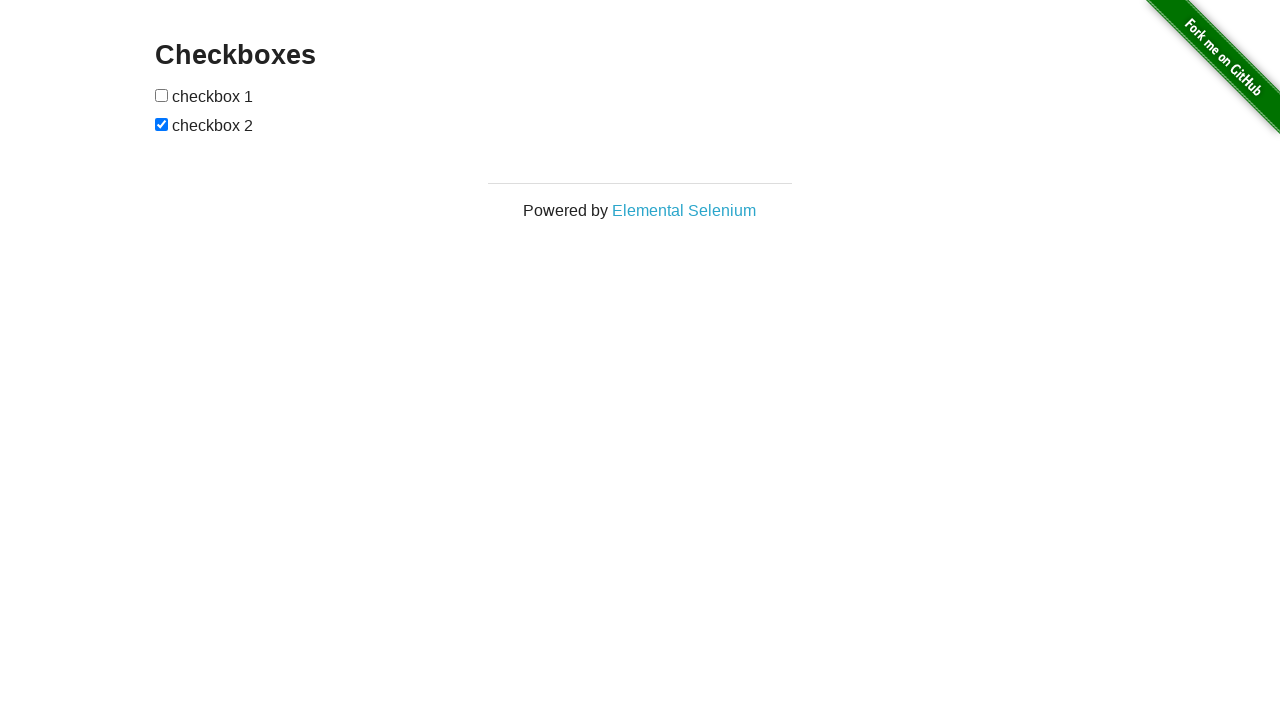

Clicked the second checkbox element at (162, 124) on xpath=//*[@id="checkboxes"]/input[2]
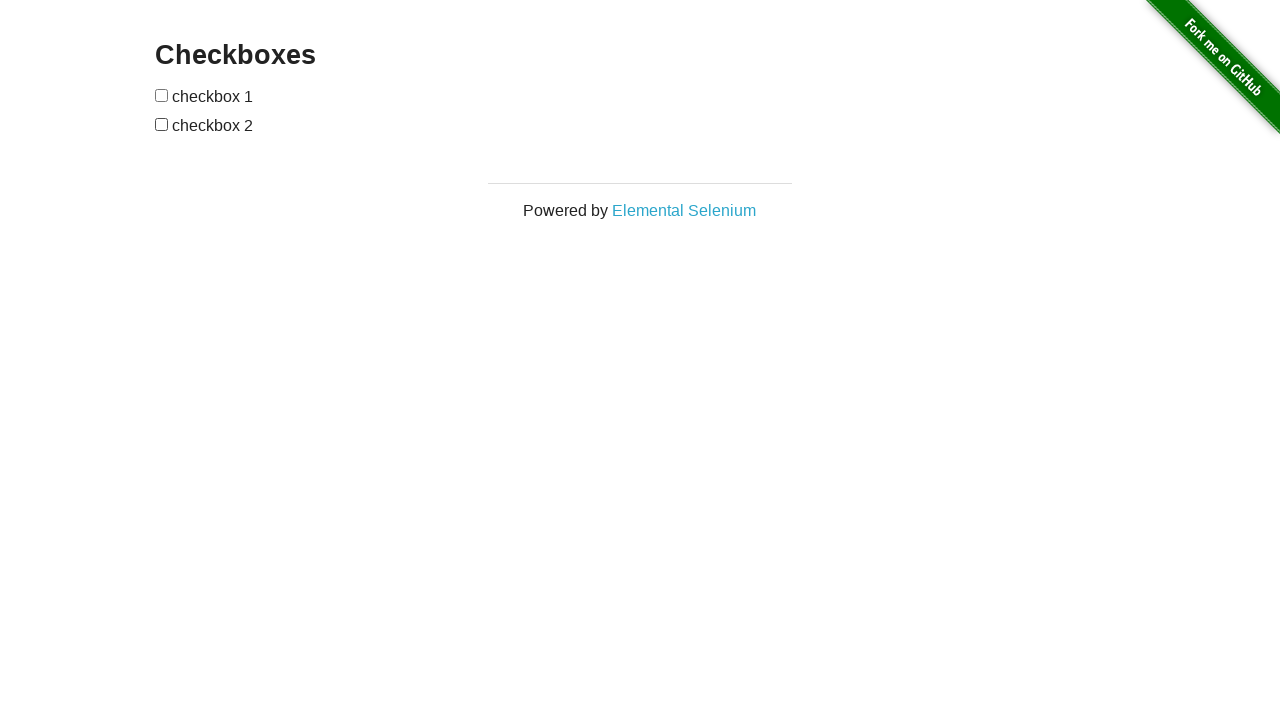

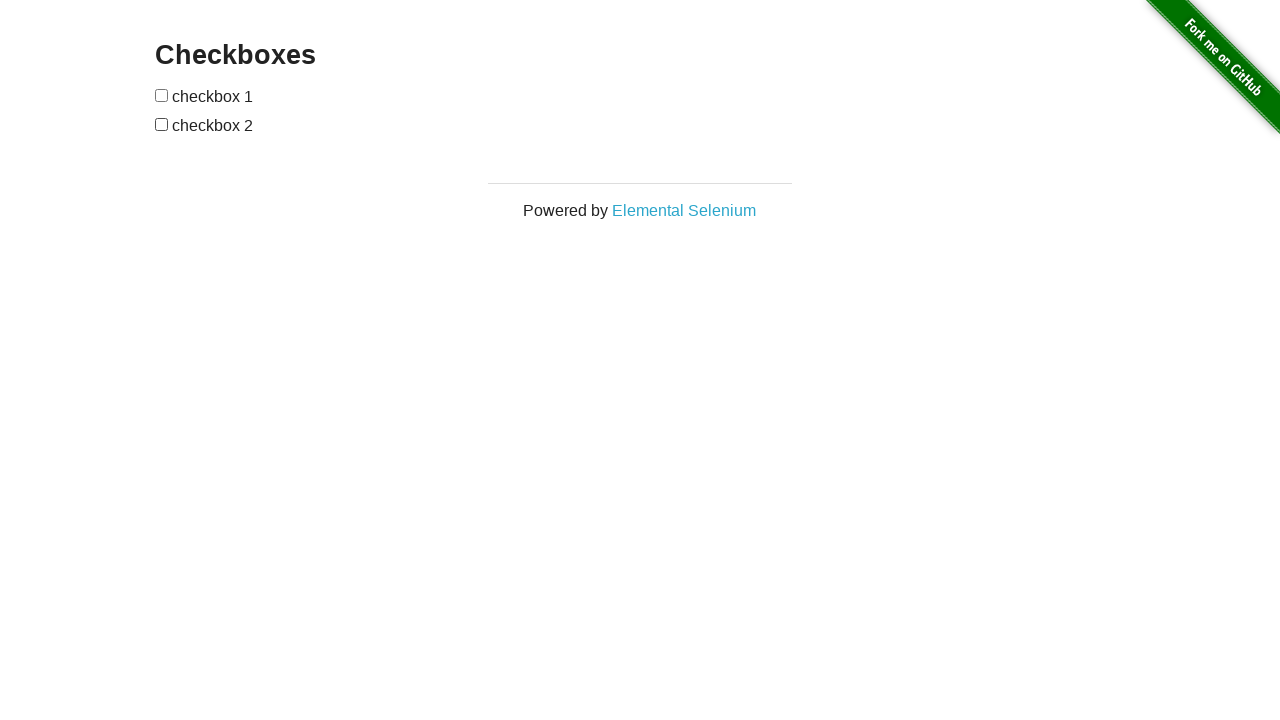